Tests prompt alert using Selenide-style prompt method with text input

Starting URL: https://bonigarcia.dev/selenium-webdriver-java/dialog-boxes.html

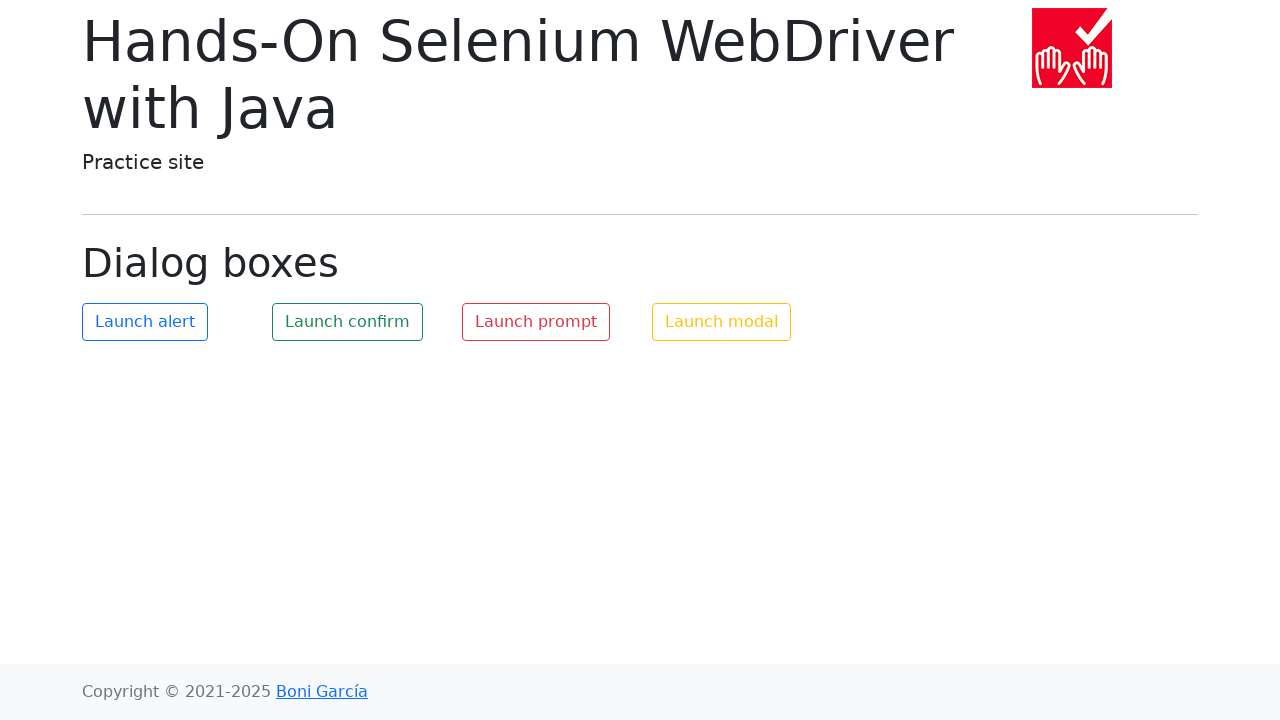

Set up dialog handler to accept prompt with text input 'Text'
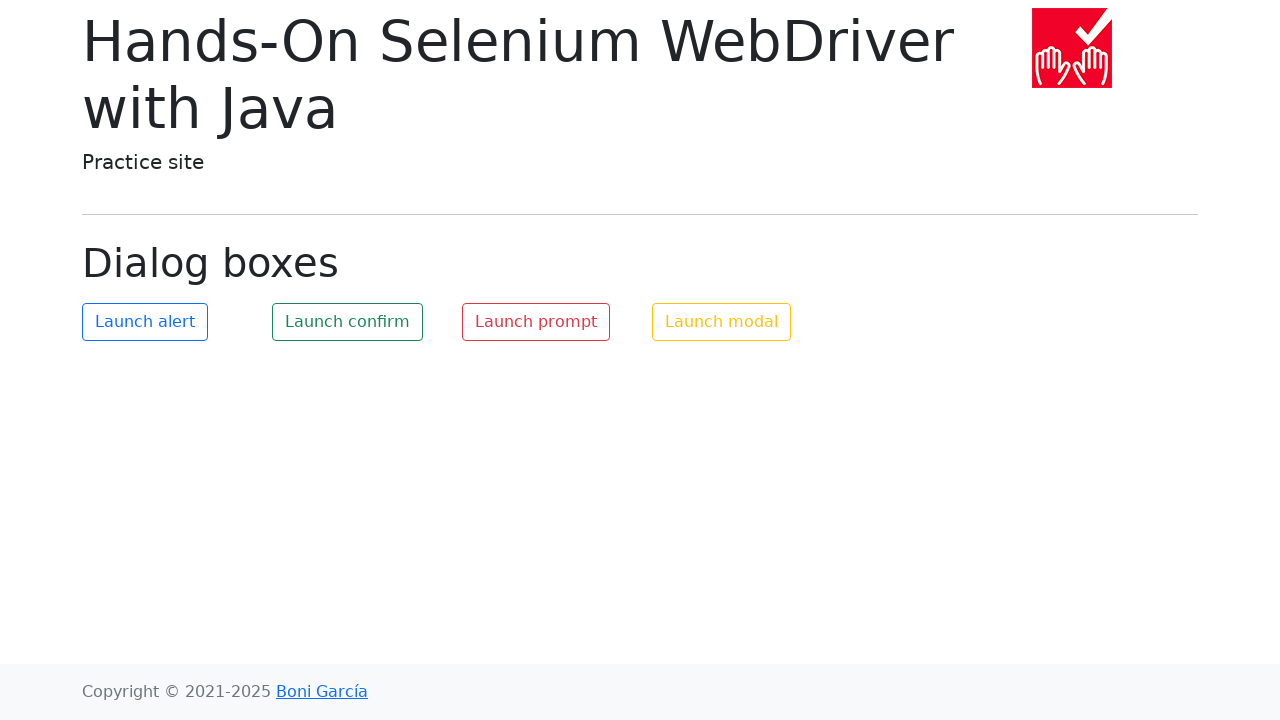

Clicked prompt button to trigger dialog at (536, 322) on #my-prompt
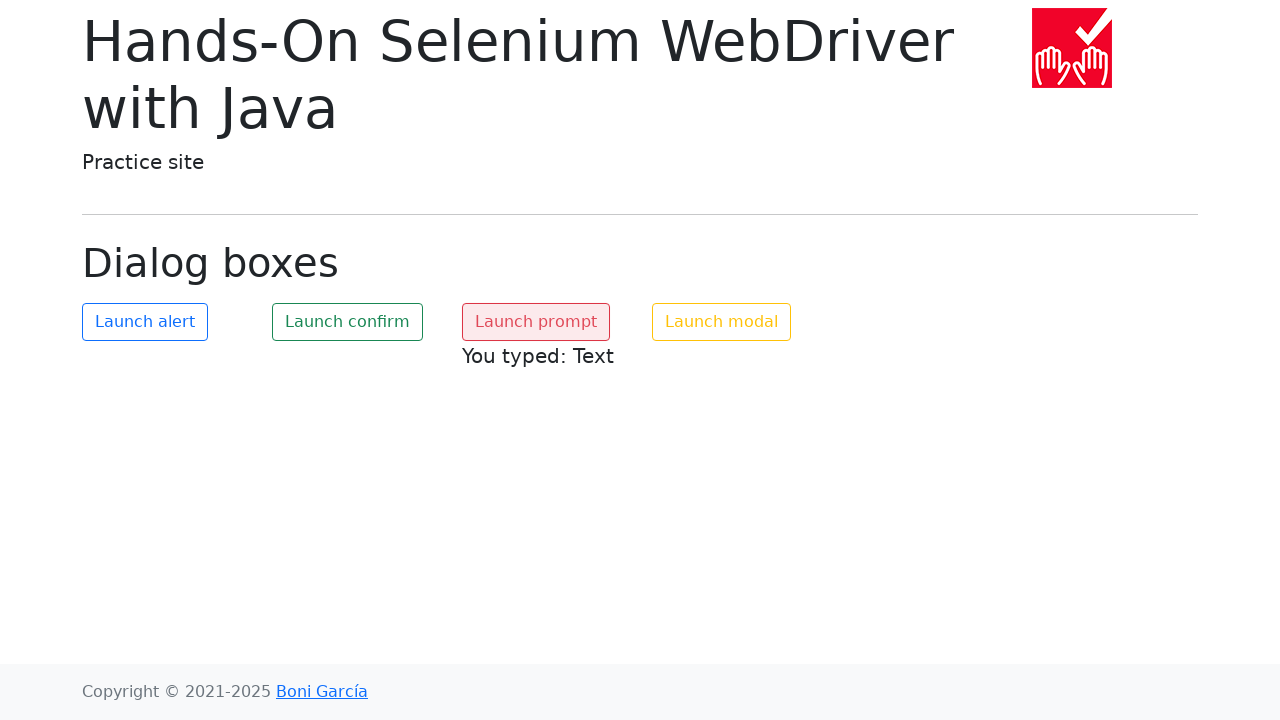

Prompt result text element became visible
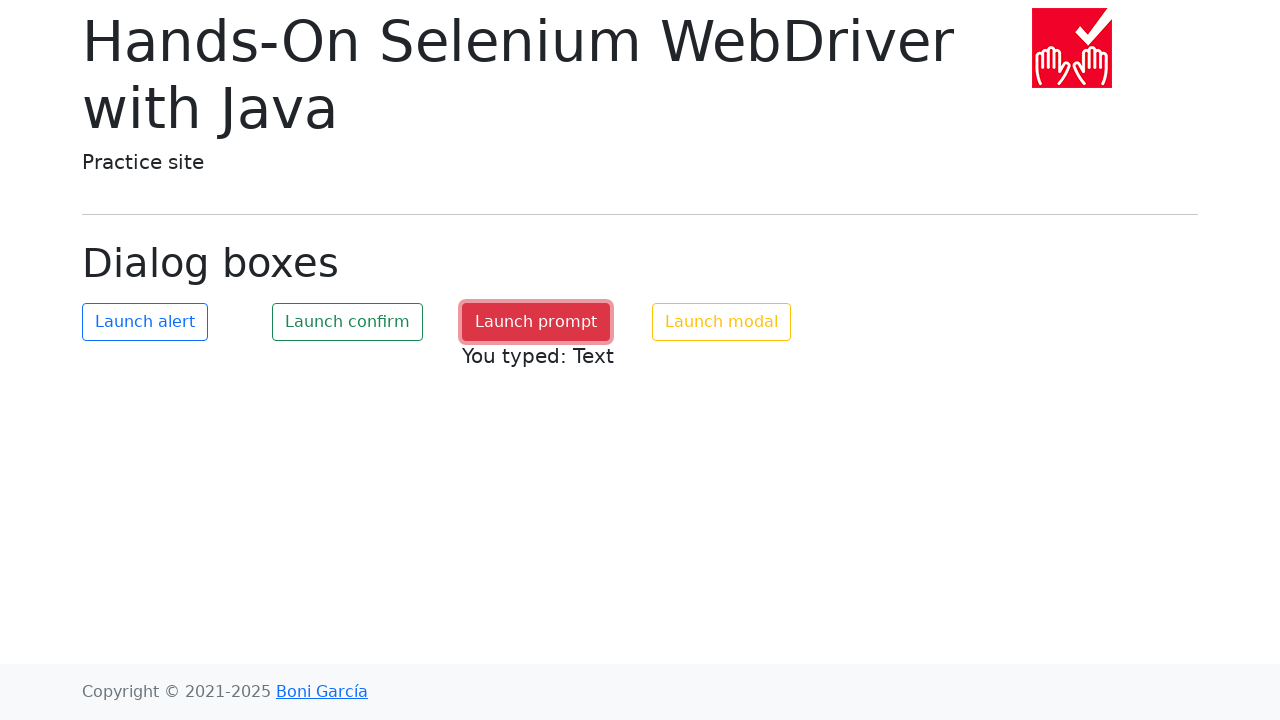

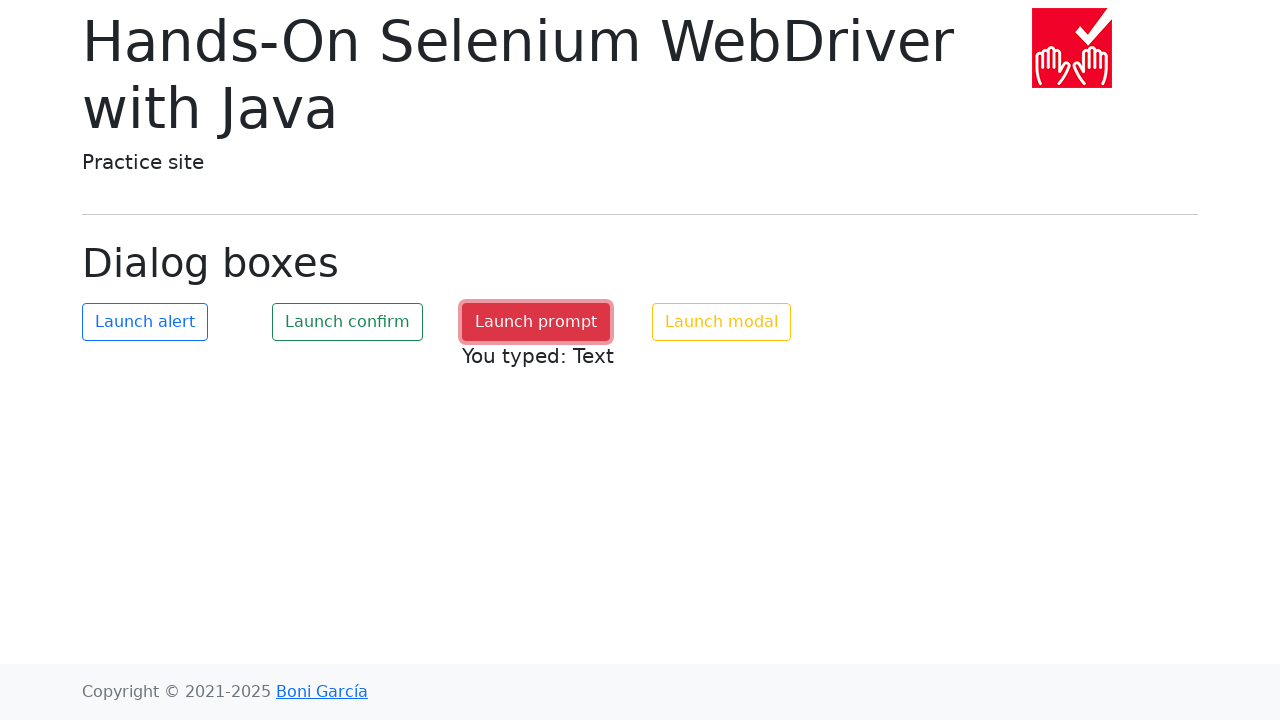